Tests that sign-up form rejects submission when all fields are blank

Starting URL: https://selenium-blog.herokuapp.com/

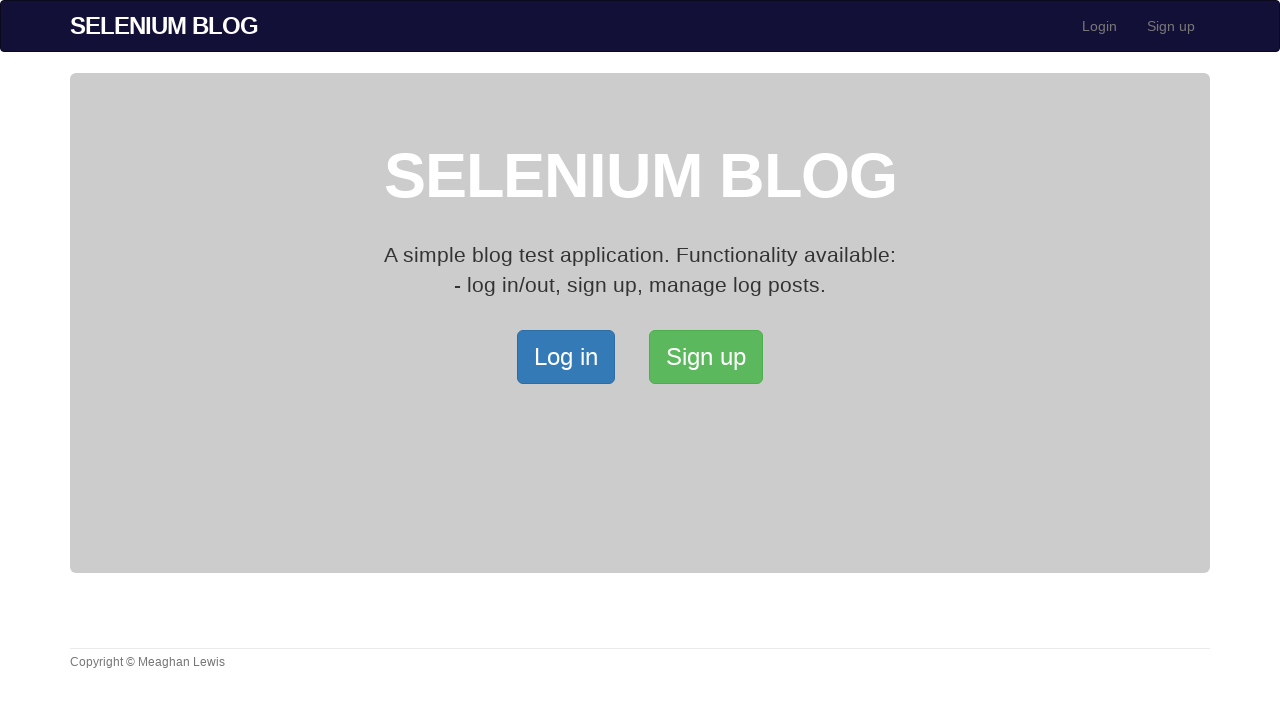

Clicked on signup link at (706, 357) on xpath=/html/body/div[2]/div/a[2]
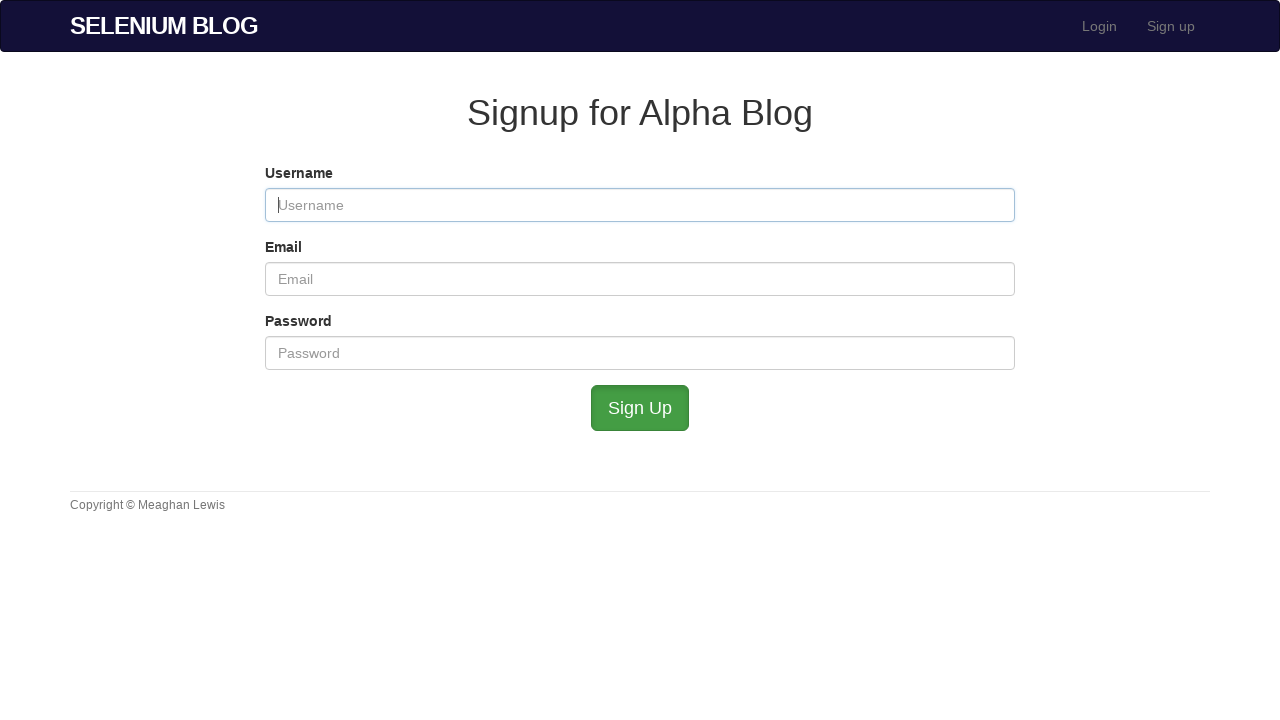

Left username field blank on #user_username
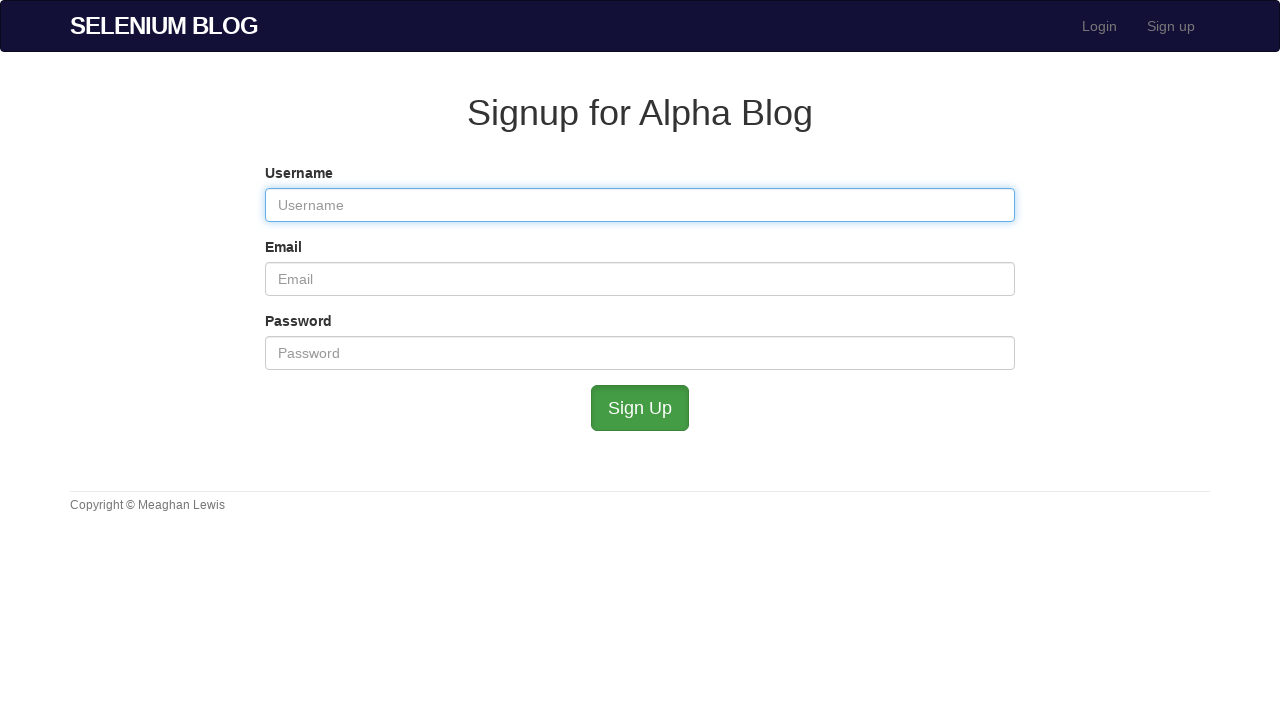

Left email field blank on #user_email
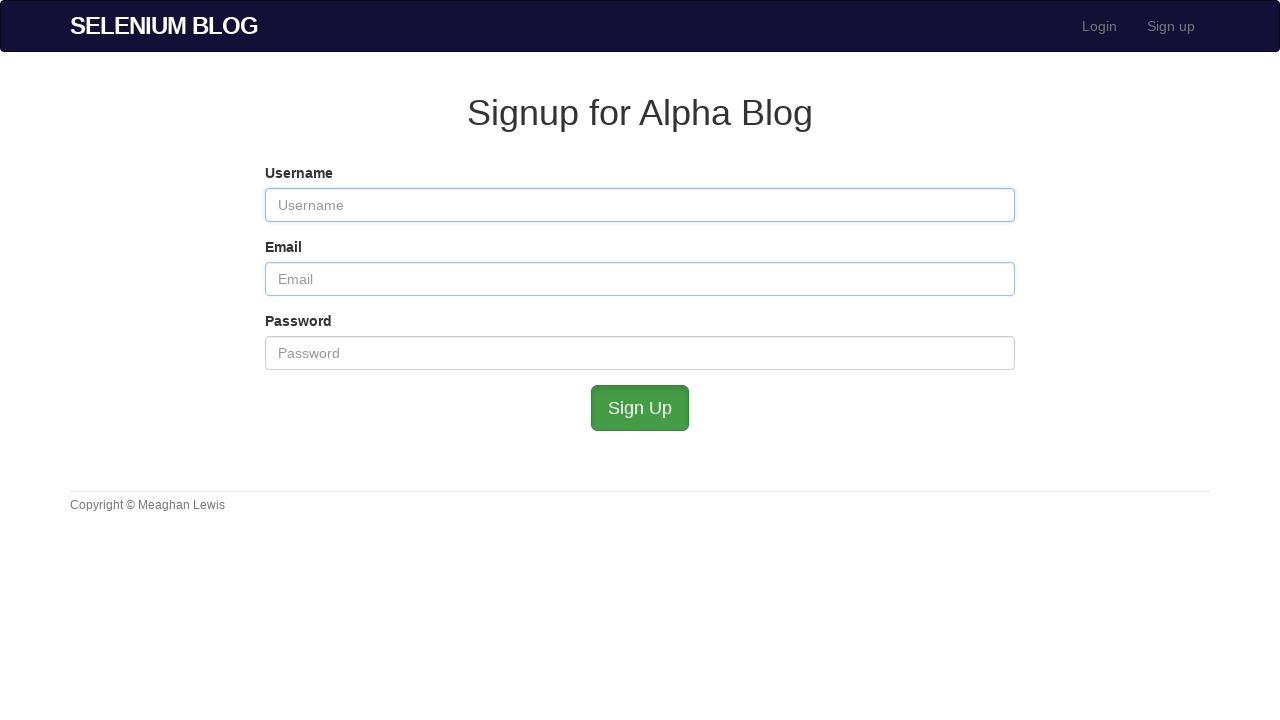

Left password field blank on #user_password
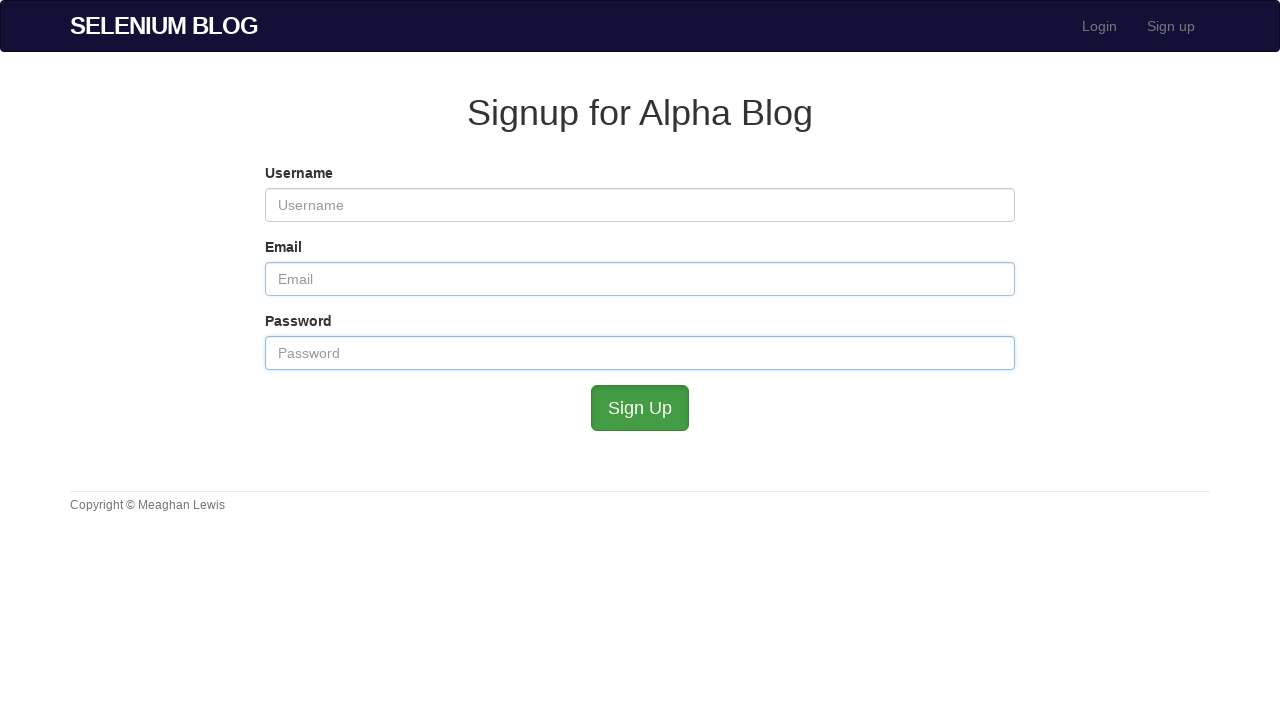

Clicked submit button with all fields blank at (640, 408) on #submit
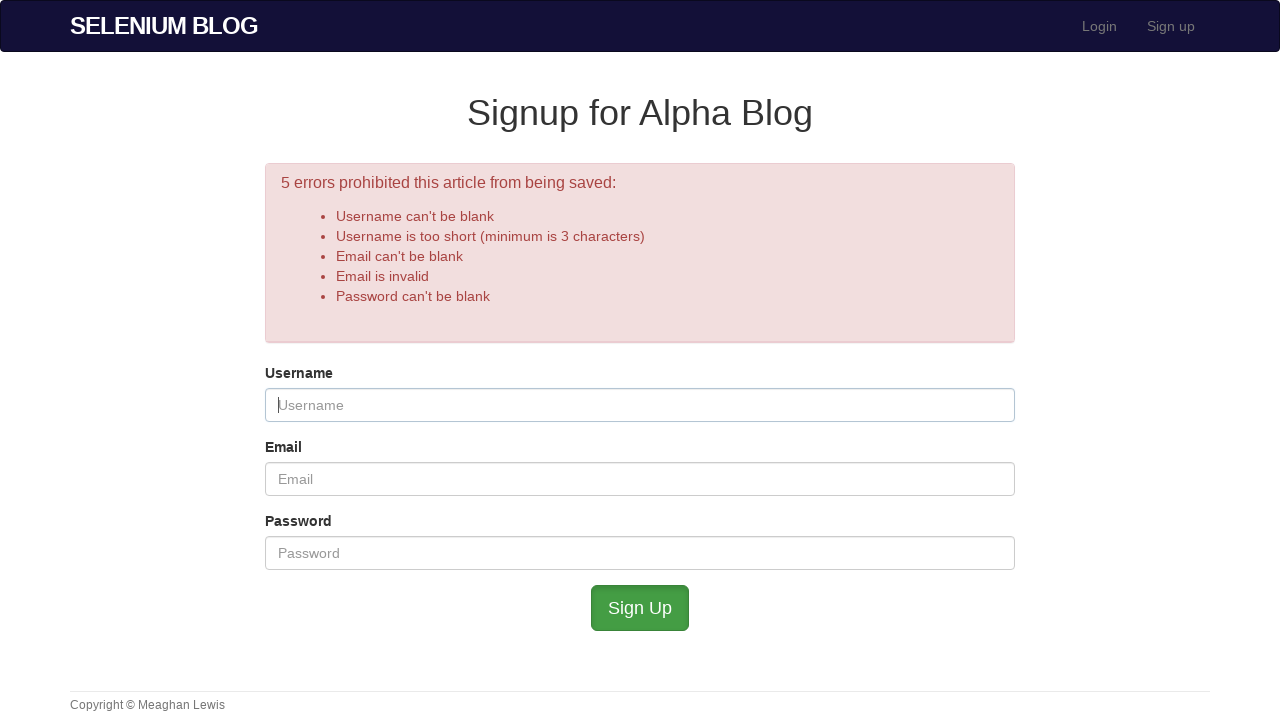

Waited 2 seconds for form response
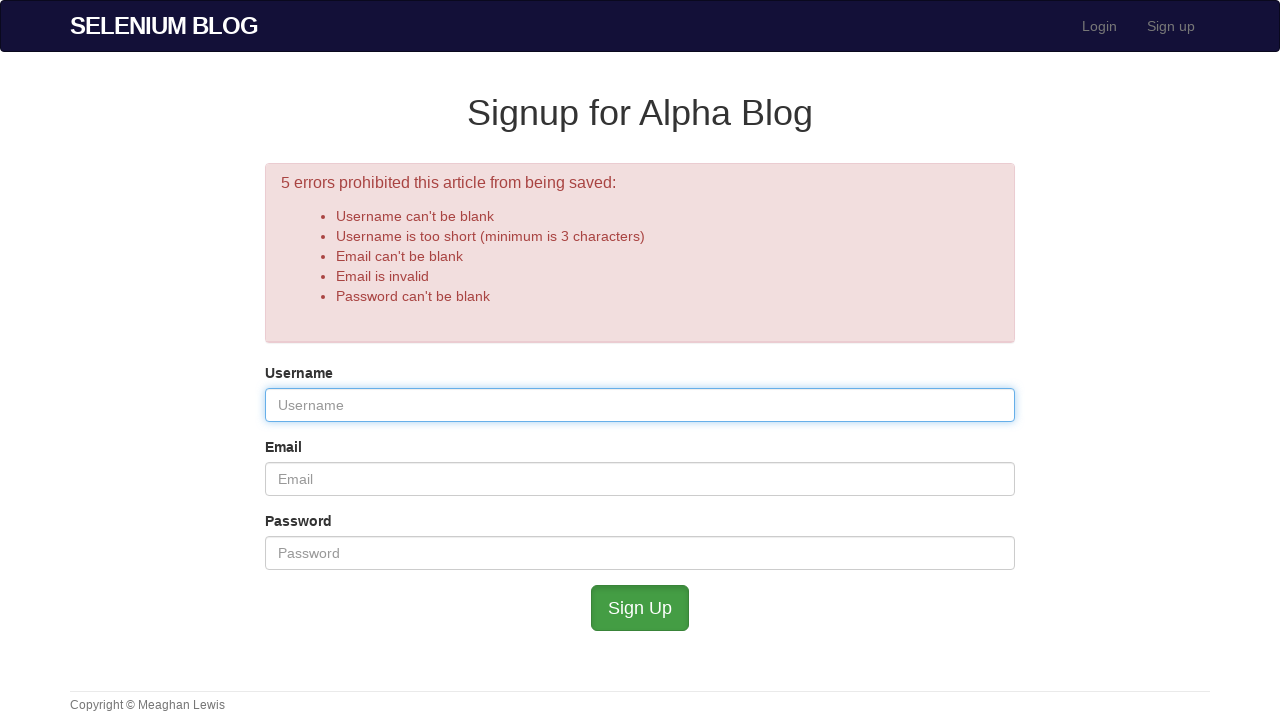

Cleared username field on #user_username
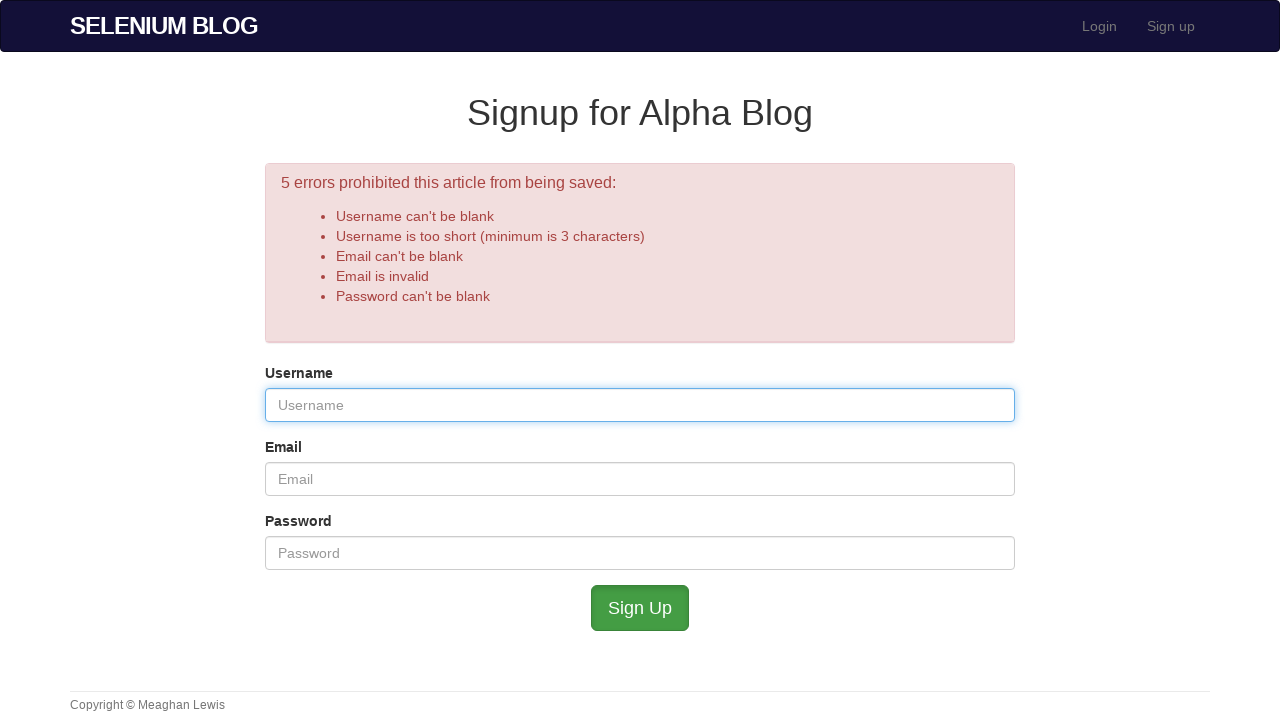

Cleared email field on #user_email
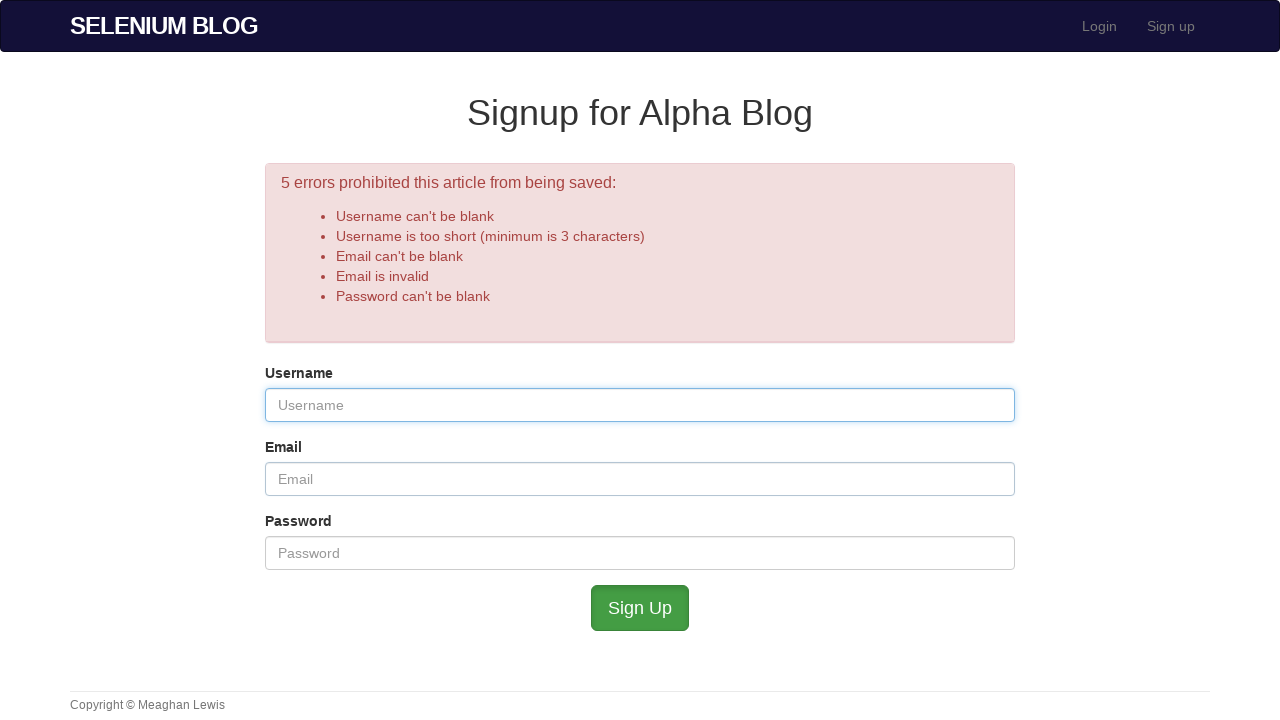

Cleared password field on #user_password
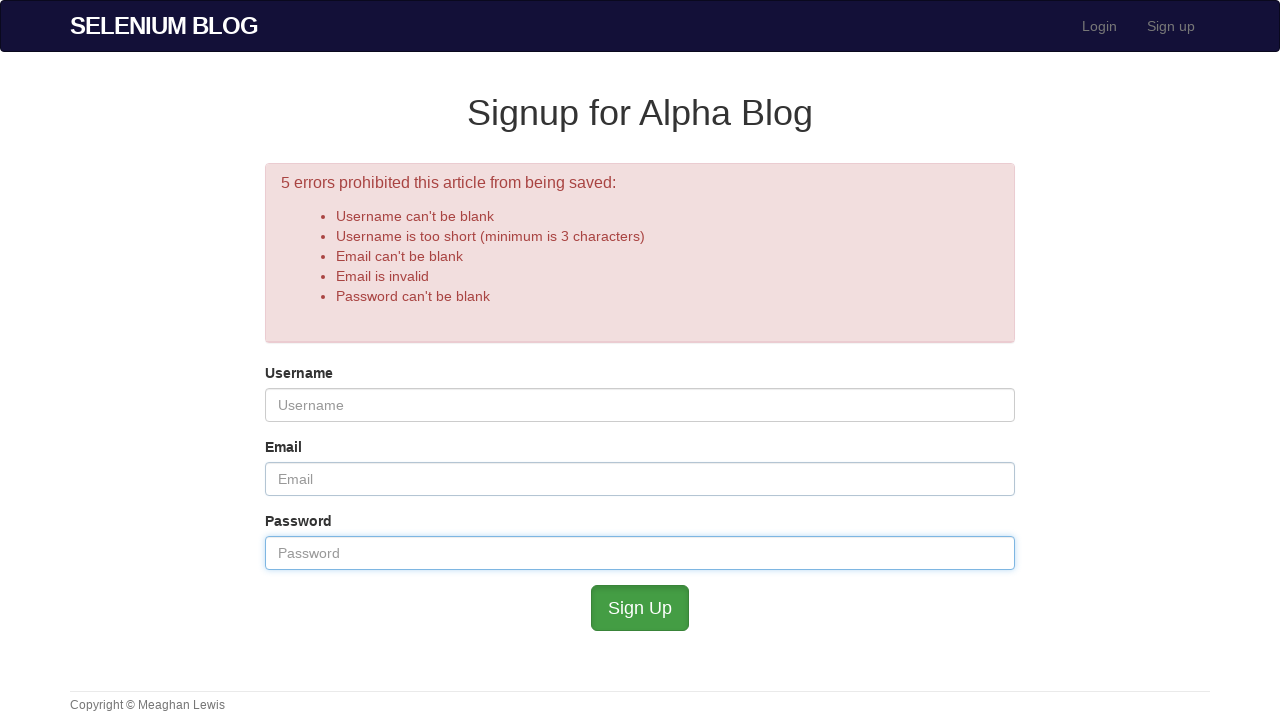

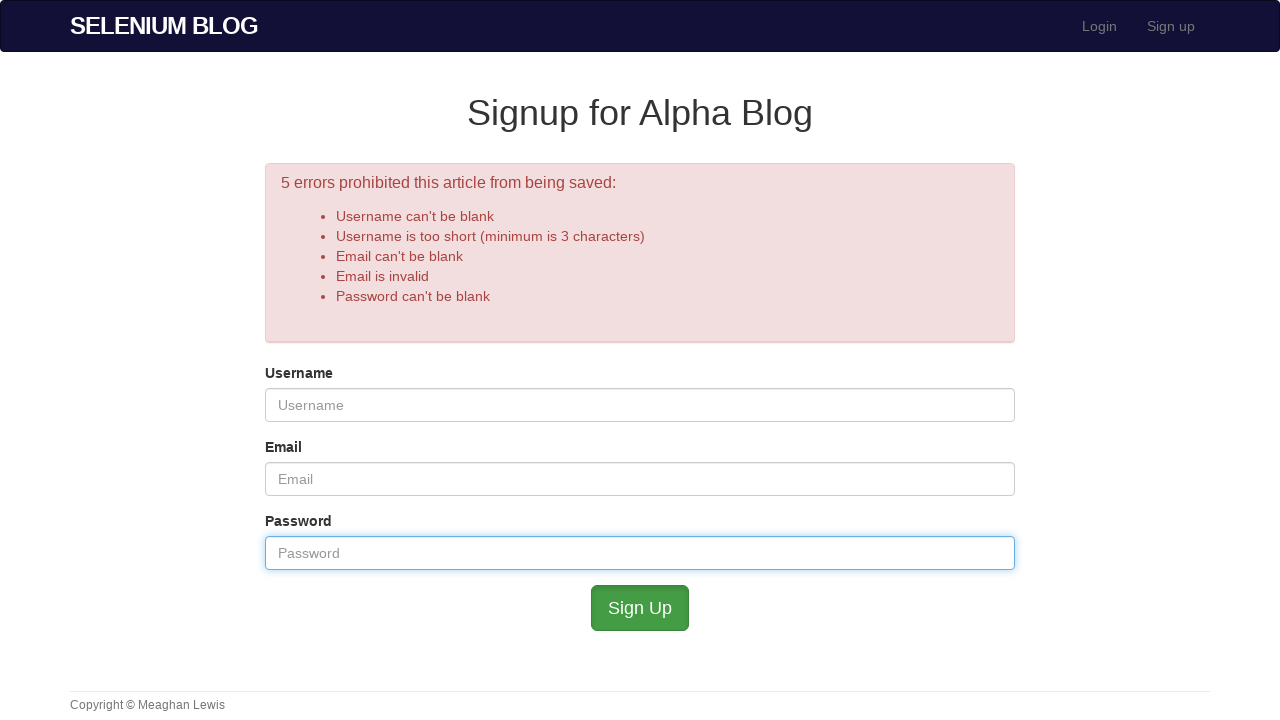